Tests selecting multiple values from a multi-select dropdown menu within an iframe using keyboard shortcuts

Starting URL: https://www.w3schools.com/tags/tryit.asp?filename=tryhtml_select_multiple

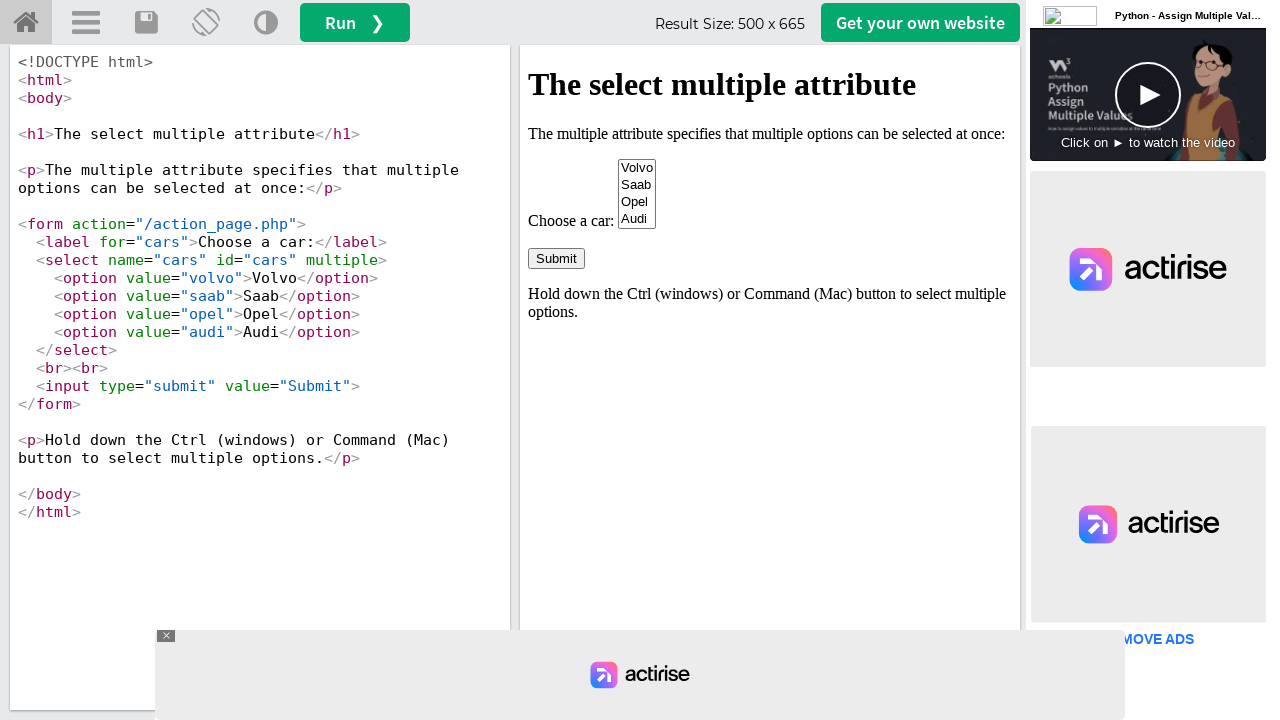

Located the iframe containing the dropdown menu
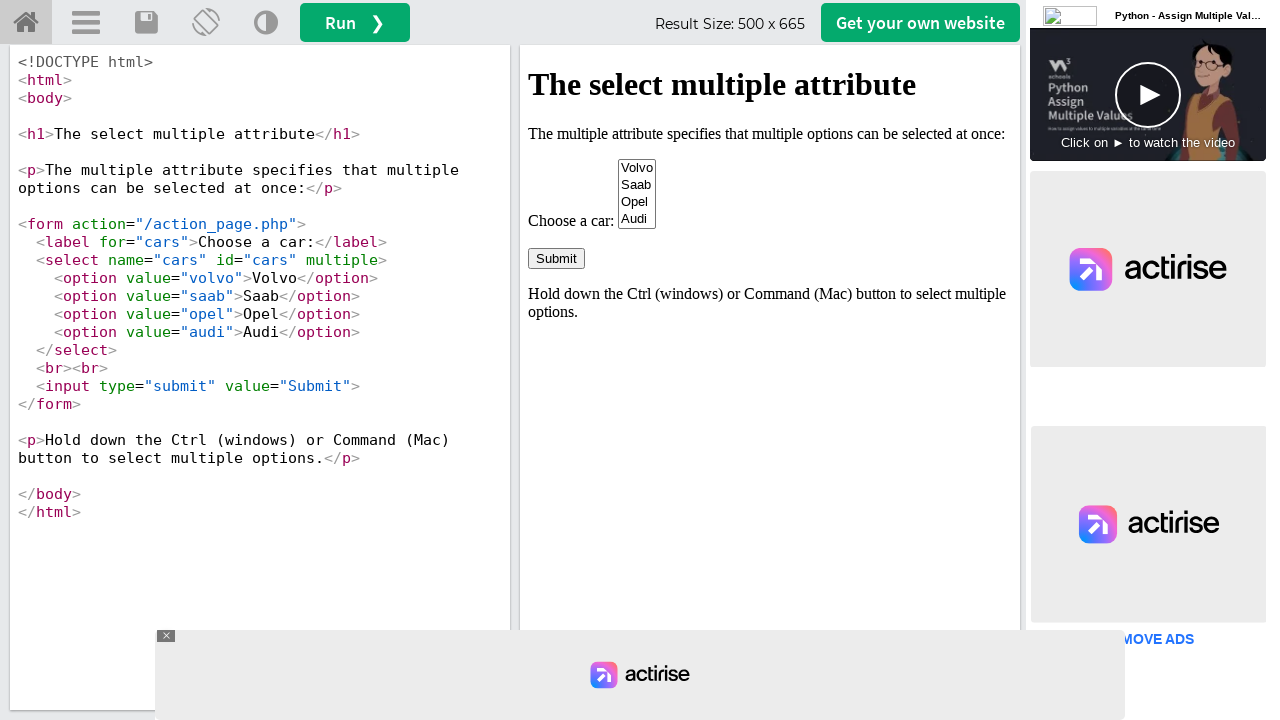

Located the multi-select dropdown with name 'cars'
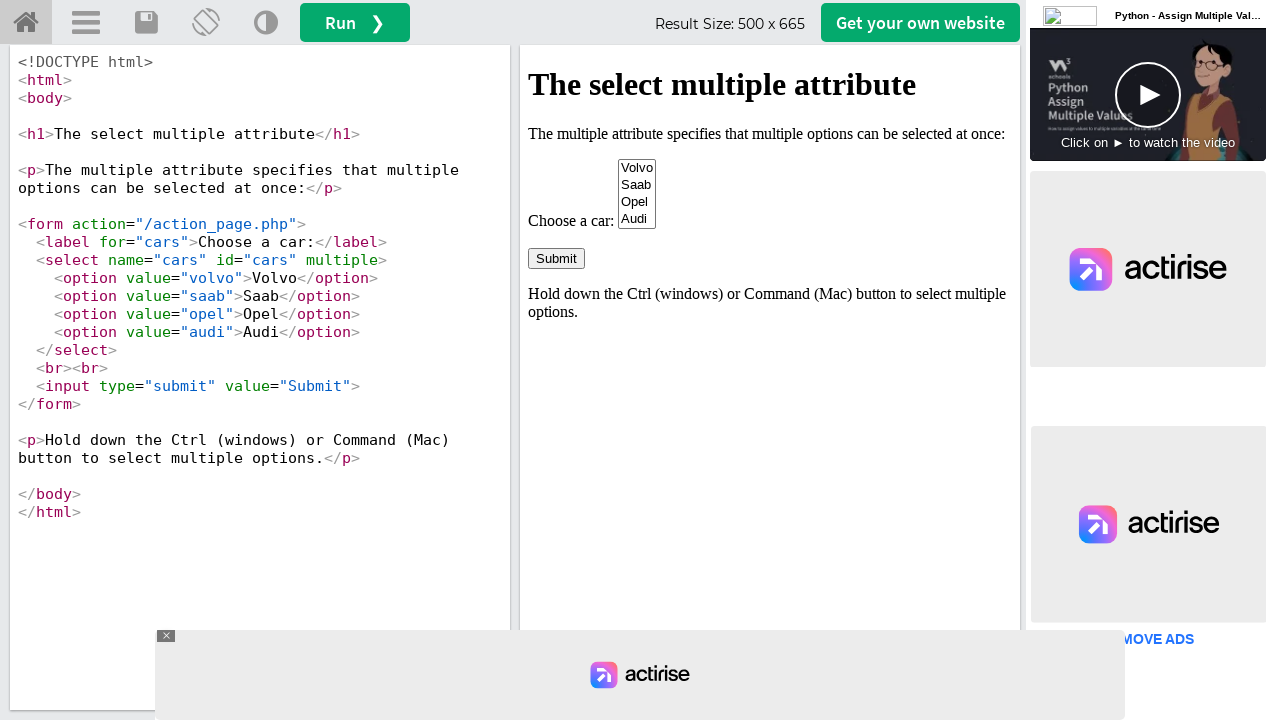

Retrieved all options from the dropdown
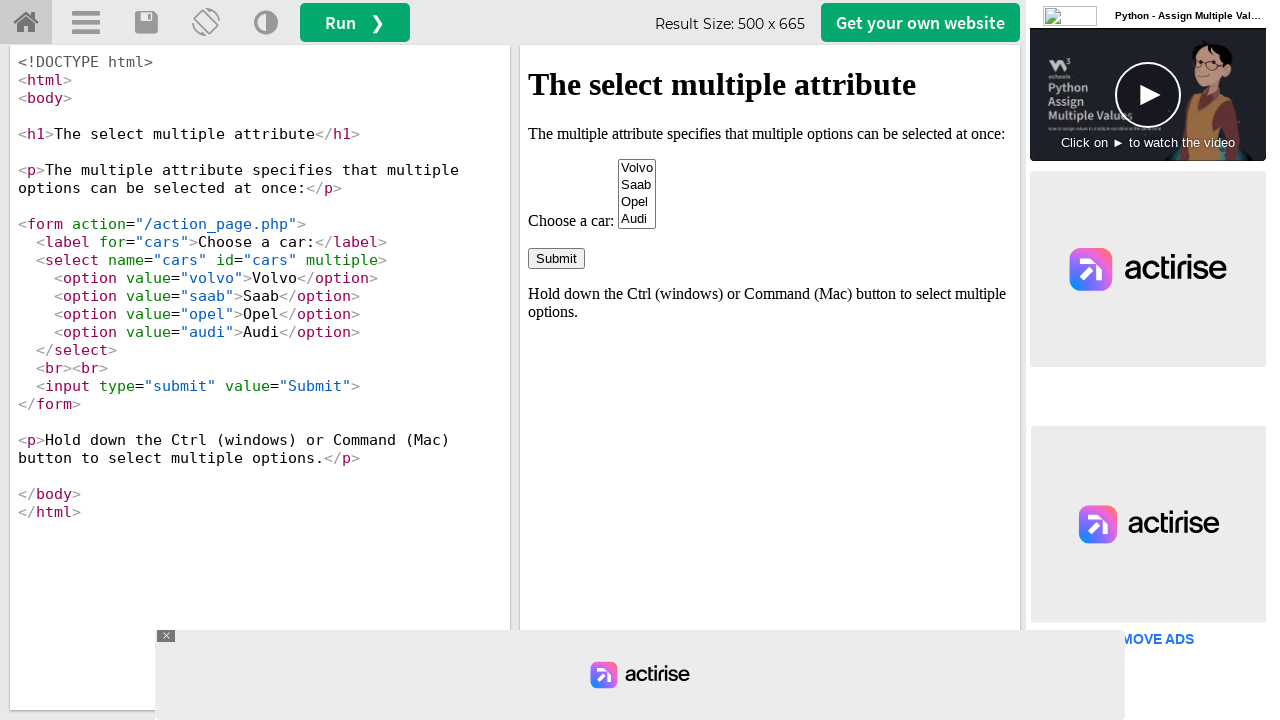

Pressed and held Control key
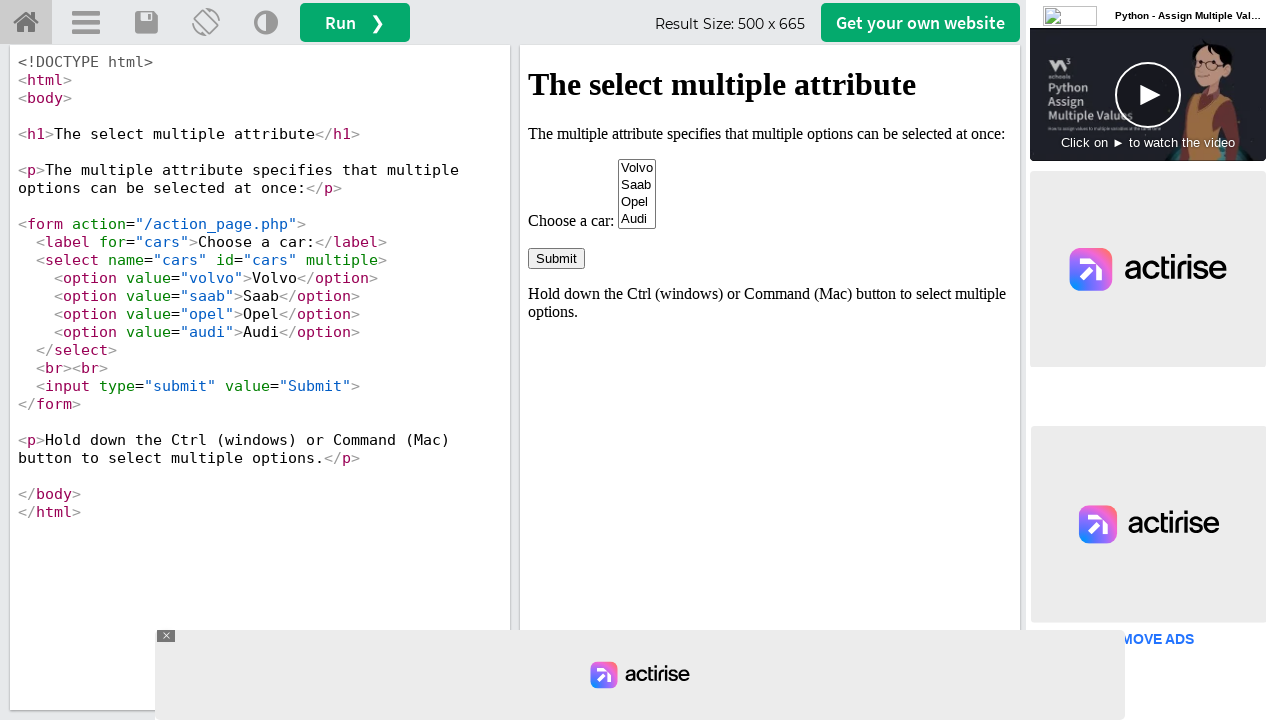

Clicked first option (index 1) while holding Control at (637, 185) on iframe[id='iframeResult'] >> internal:control=enter-frame >> select[name='cars']
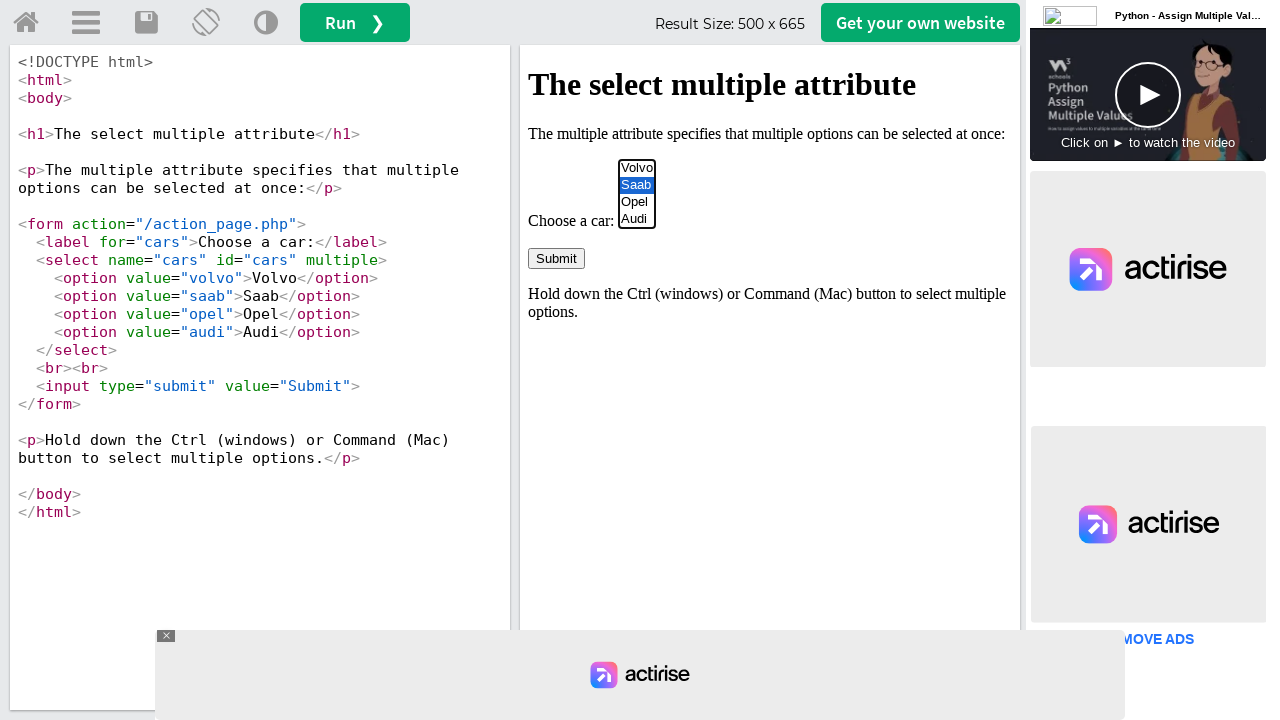

Clicked second option (index 2) while holding Control at (637, 202) on iframe[id='iframeResult'] >> internal:control=enter-frame >> select[name='cars']
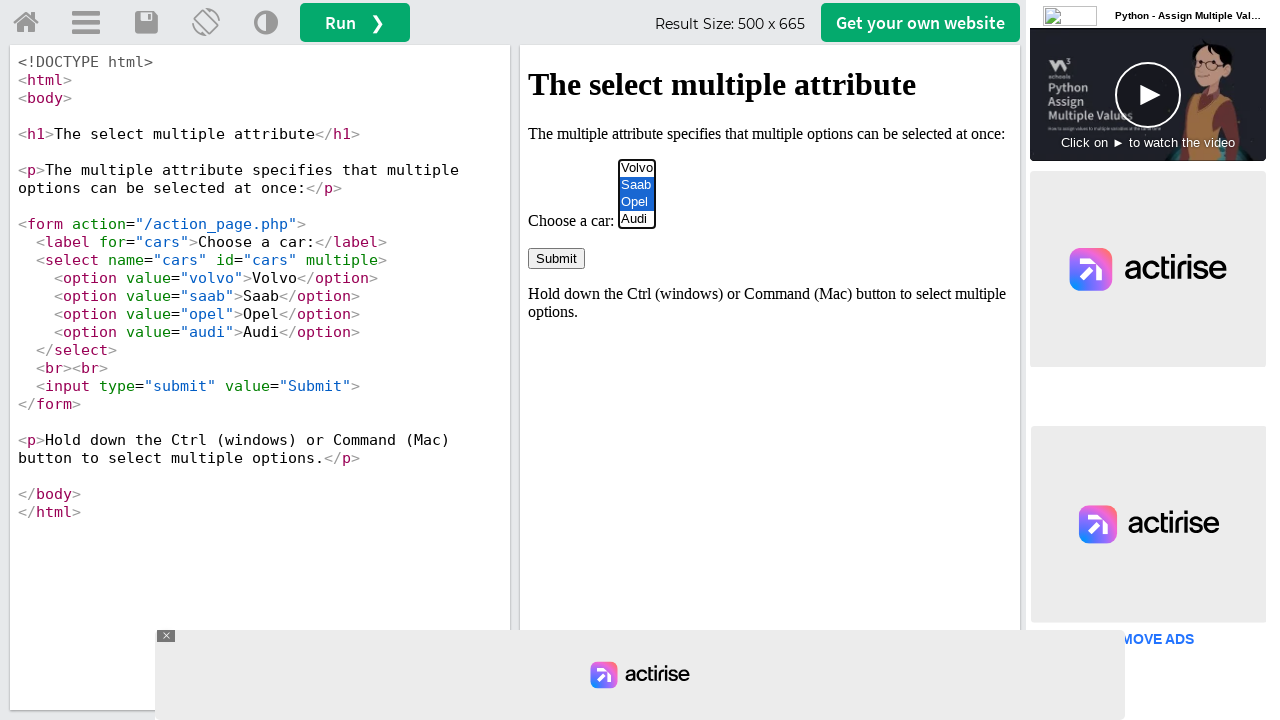

Clicked third option (index 3) while holding Control at (637, 219) on iframe[id='iframeResult'] >> internal:control=enter-frame >> select[name='cars']
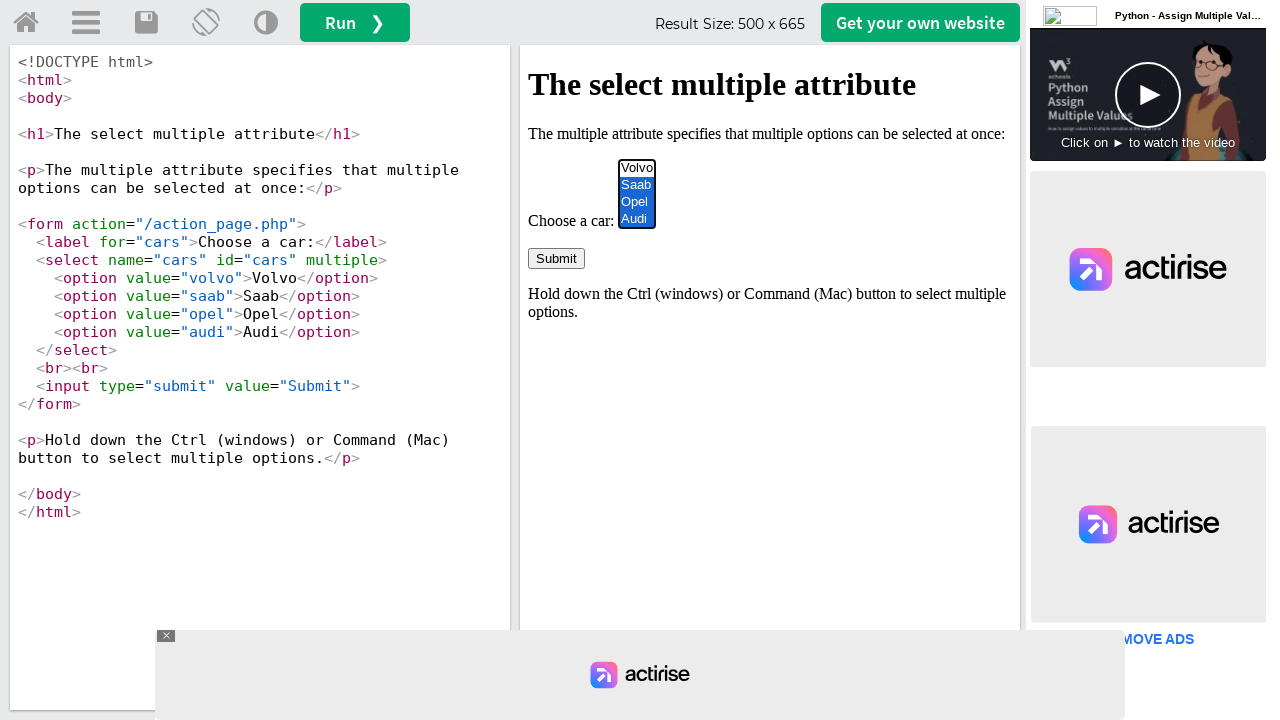

Released Control key
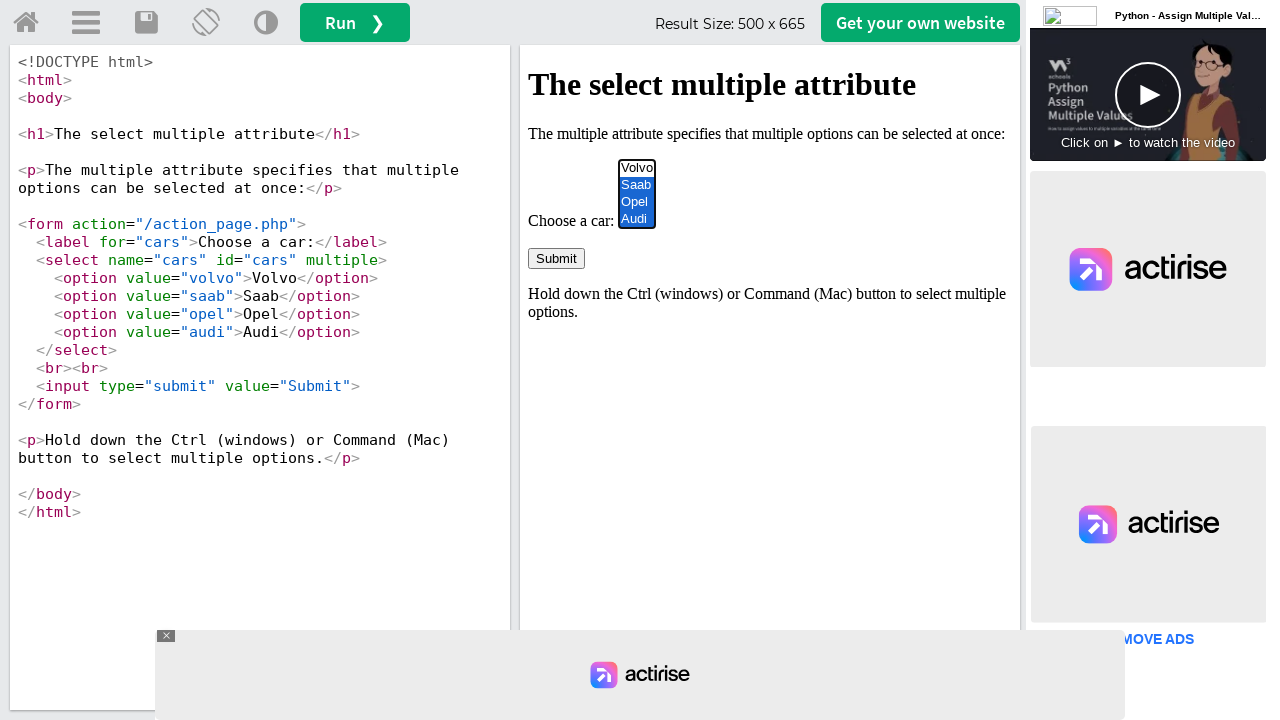

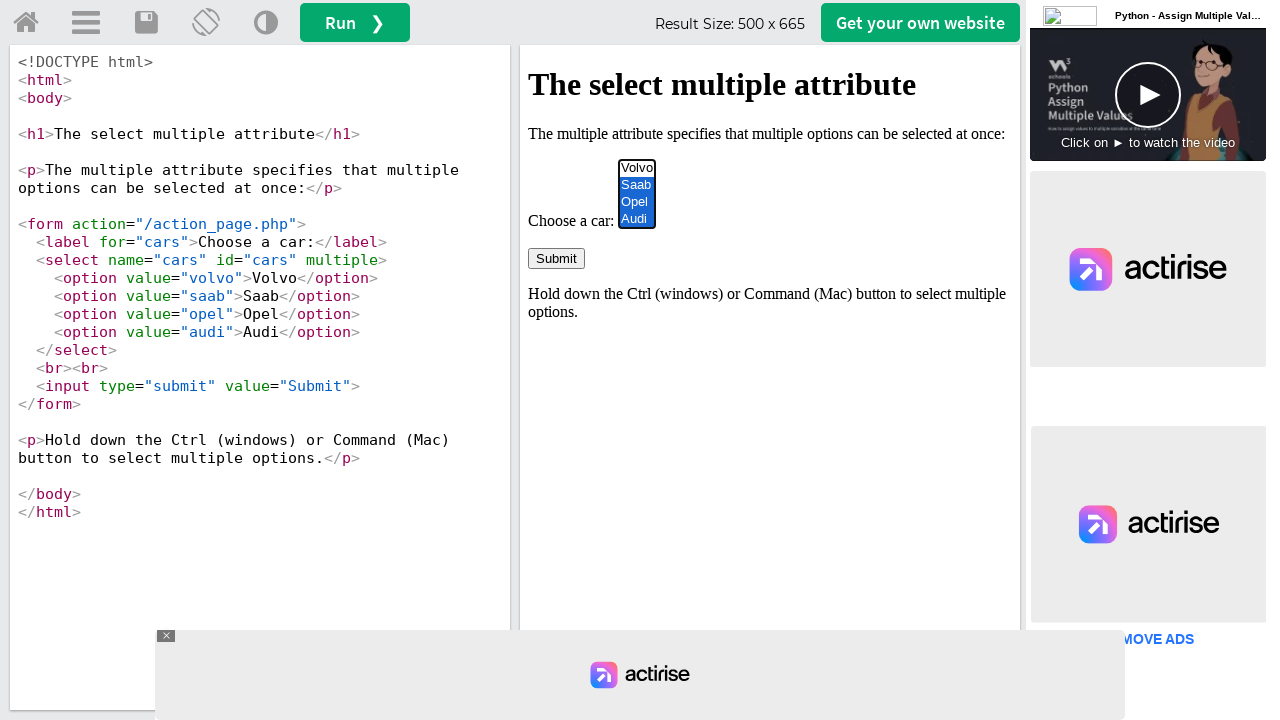